Tests window switching functionality by opening a new tab, switching between windows, and returning to the original window

Starting URL: https://formy-project.herokuapp.com/switch-window

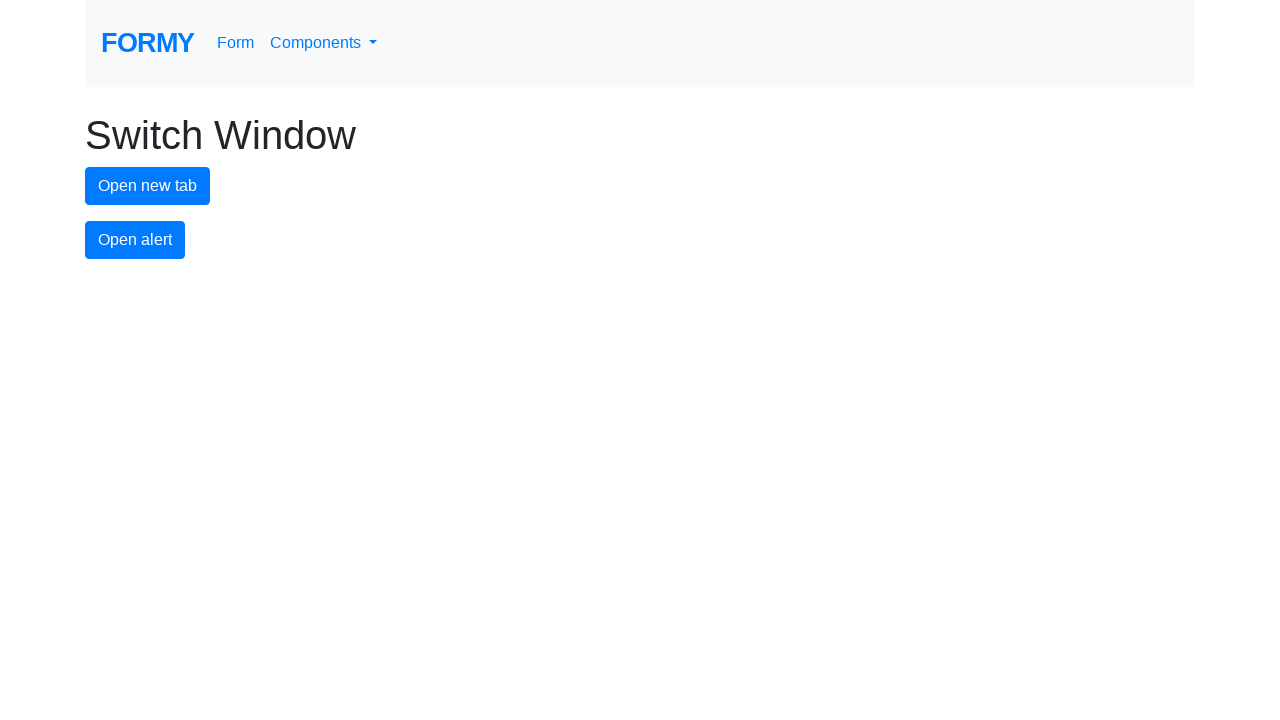

Clicked button to open new tab at (148, 186) on #new-tab-button
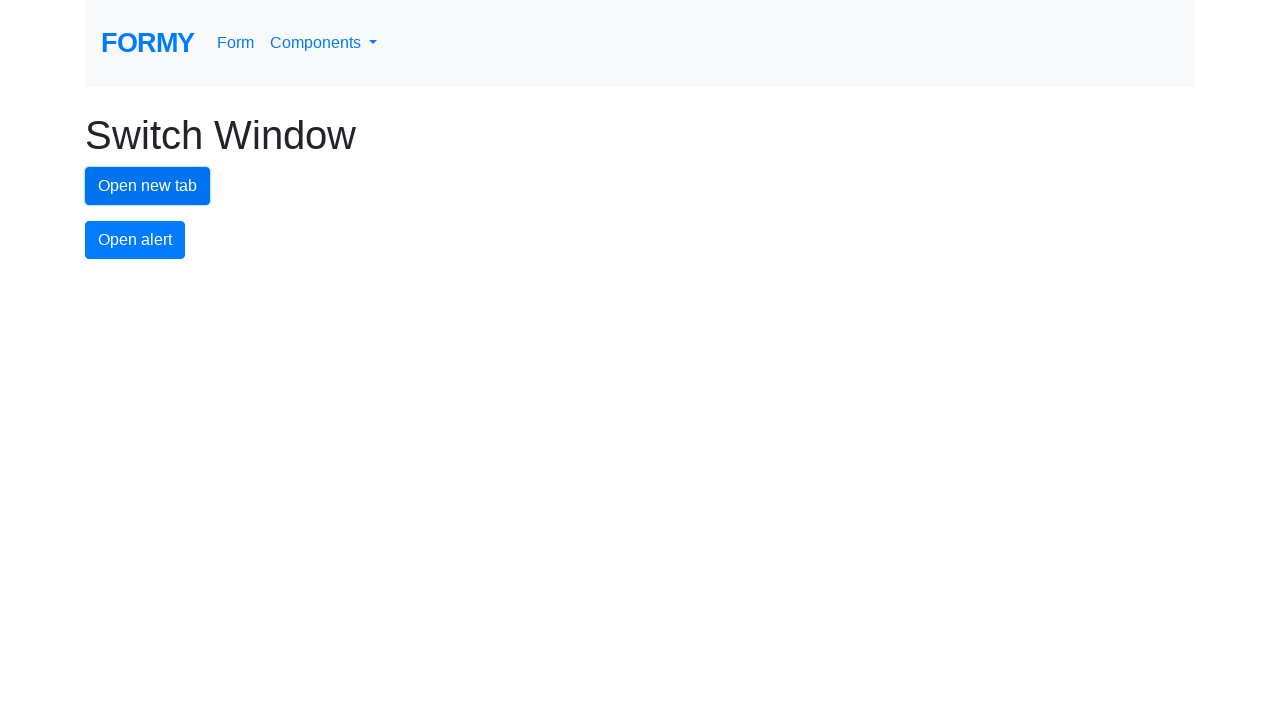

Waited for new tab to open
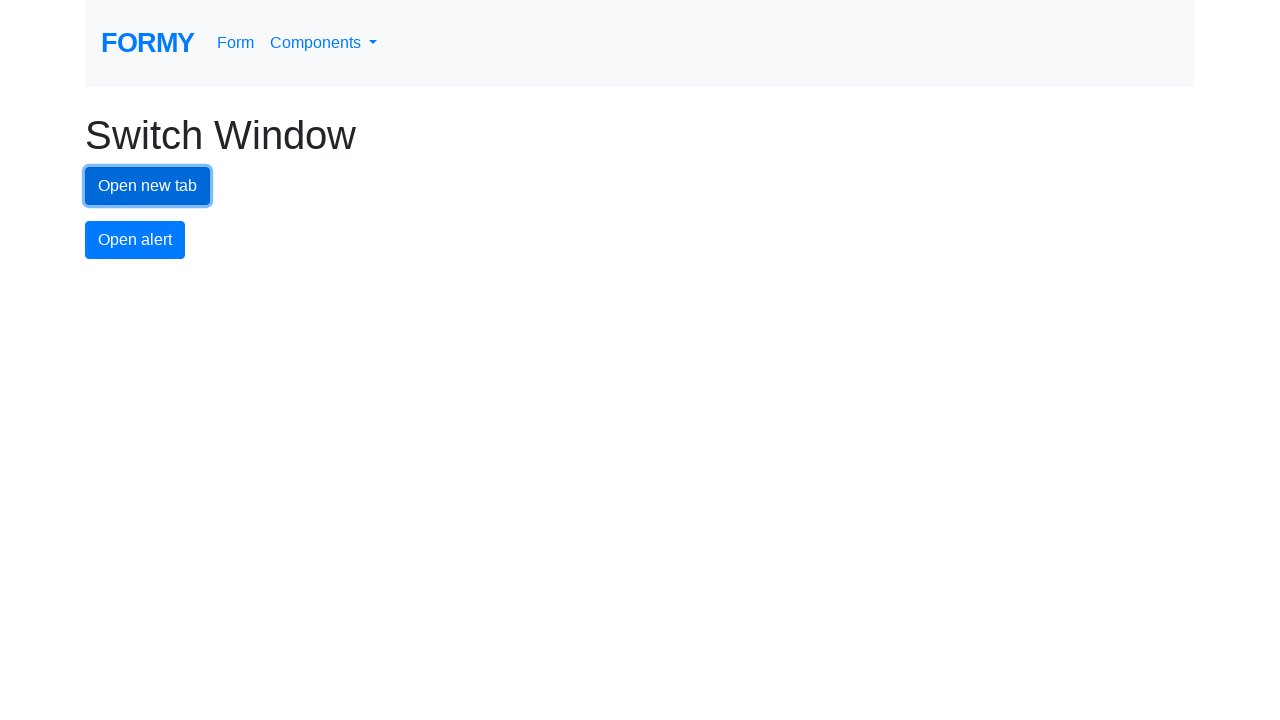

Retrieved list of all open pages/tabs
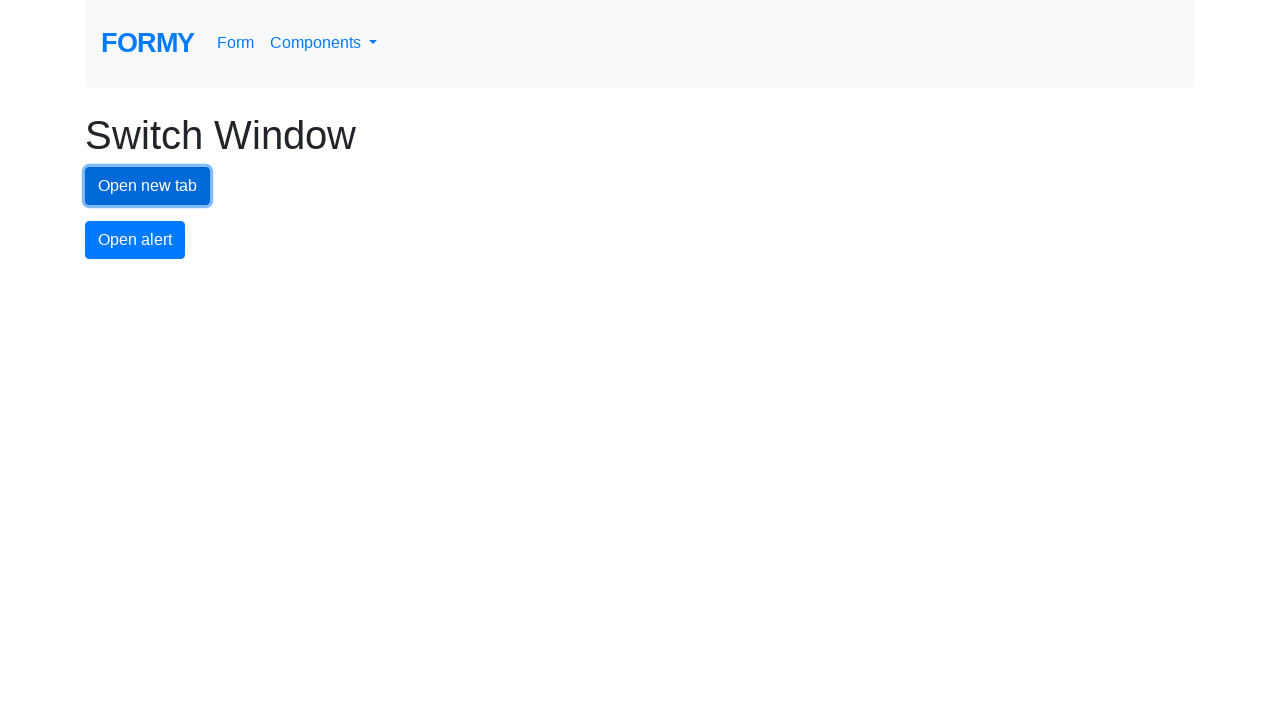

Switched focus to new tab
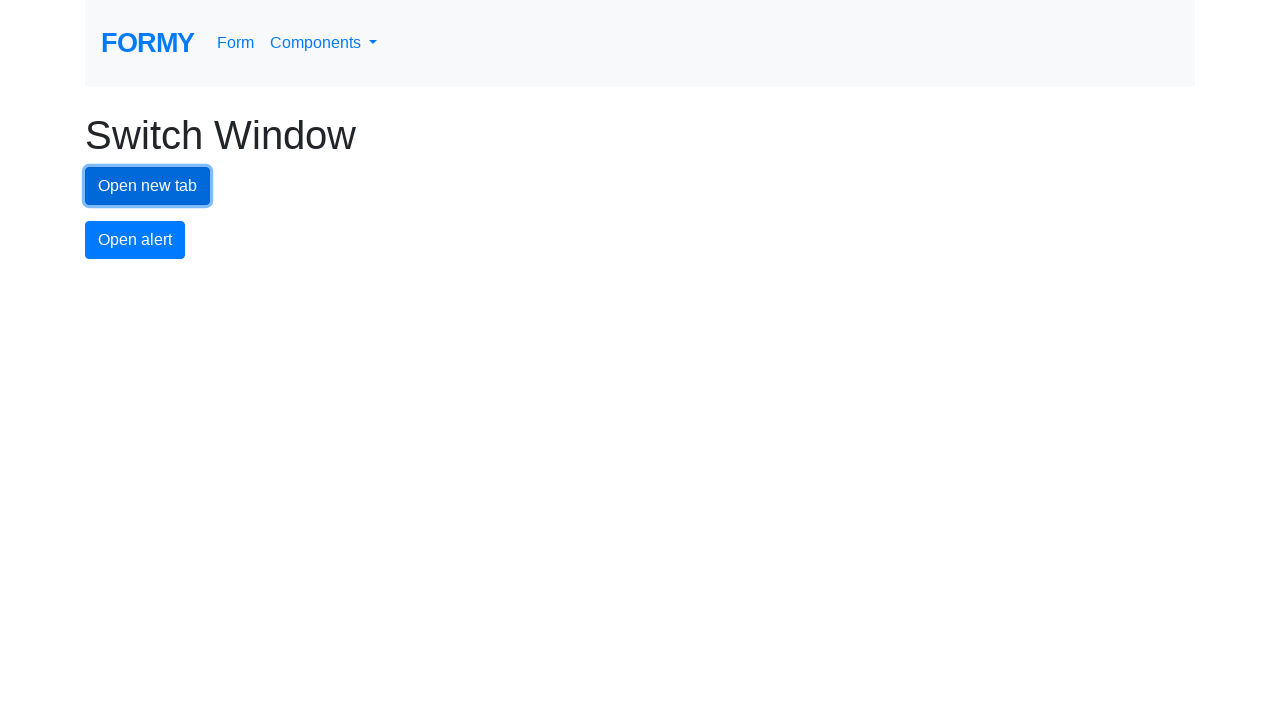

Waited while on new tab
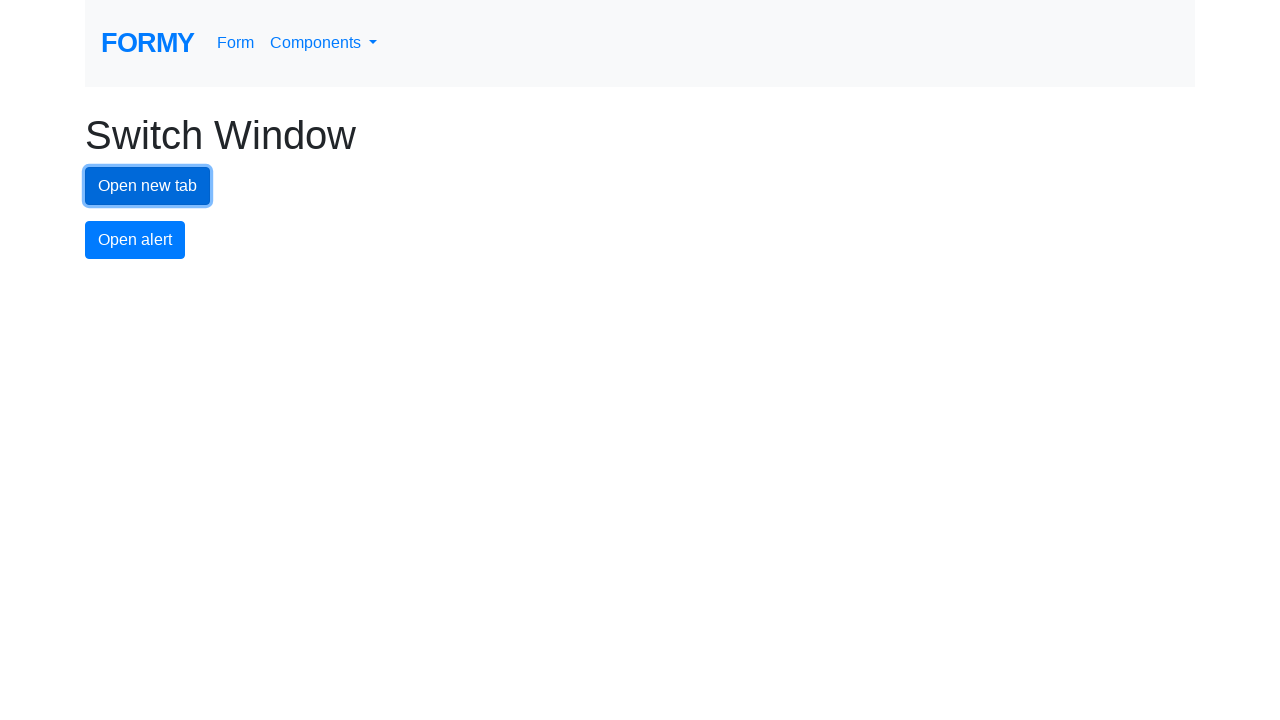

Switched focus back to original tab
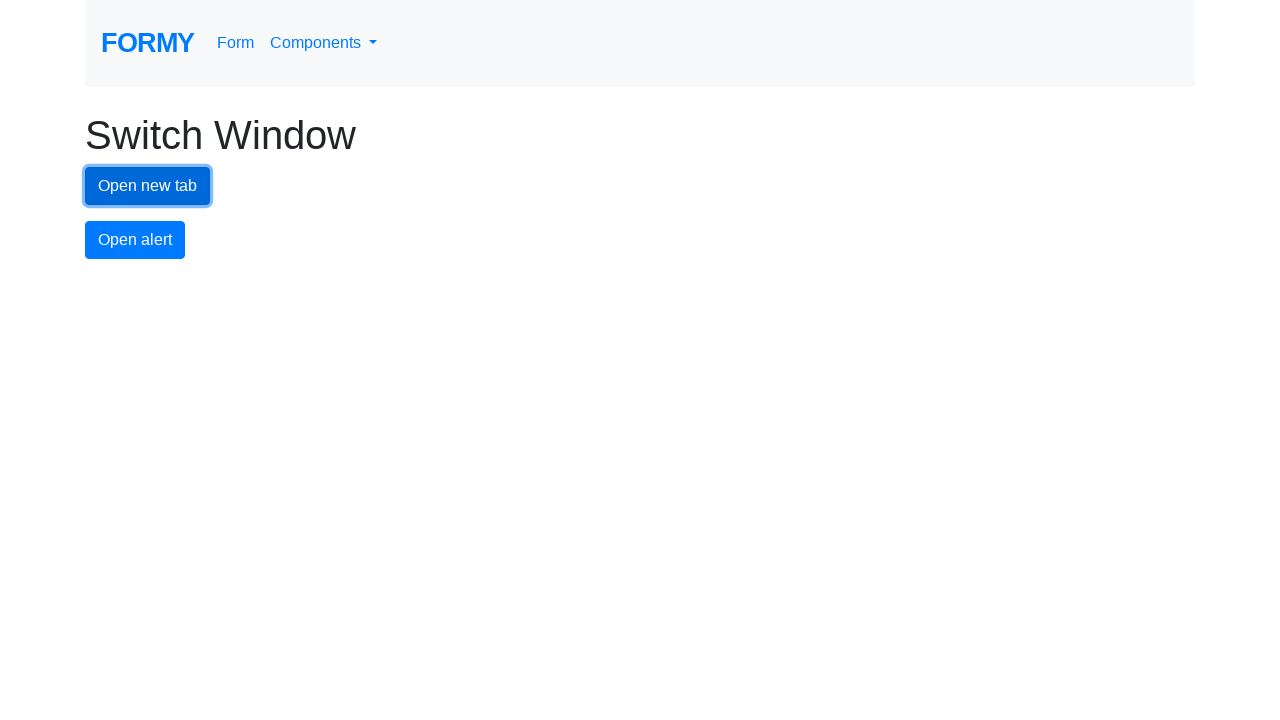

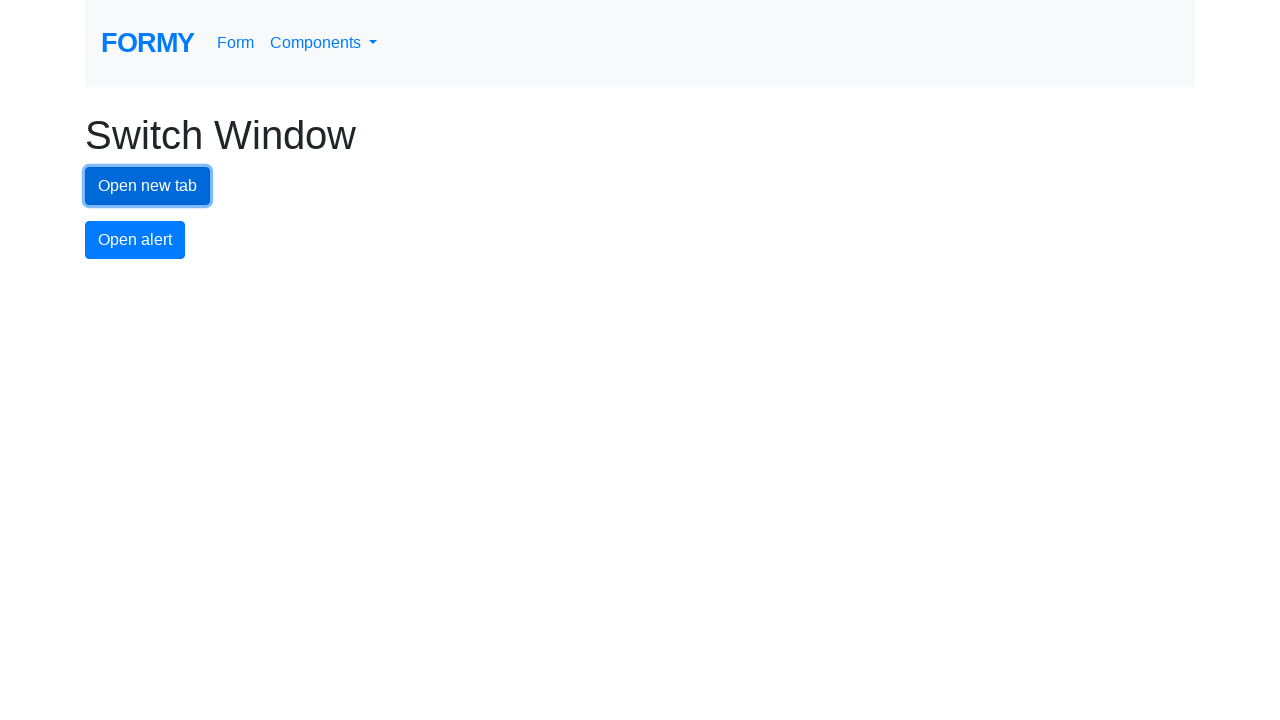